Clicks on the "Popular" filter button to filter free events by popularity

Starting URL: https://skillfactory.ru/free-events

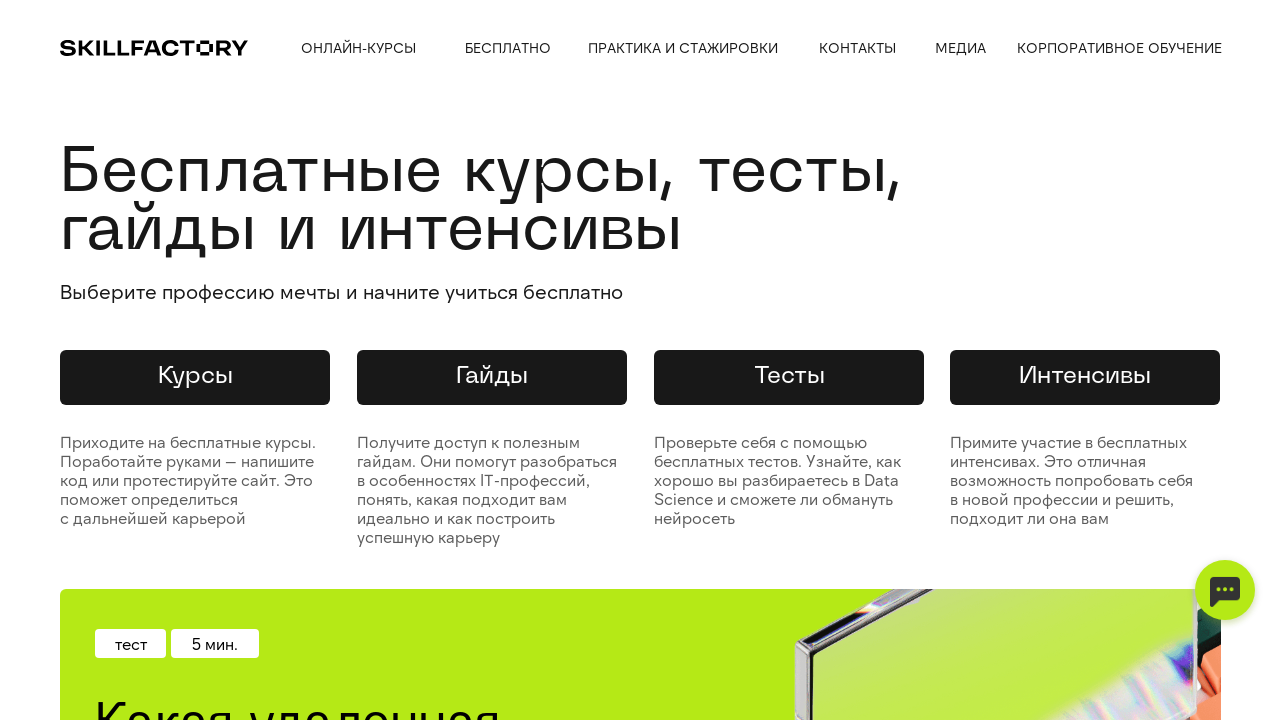

Clicked on 'Popular' filter button to filter free events by popularity at (112, 361) on xpath=//div[text()='Популярное']
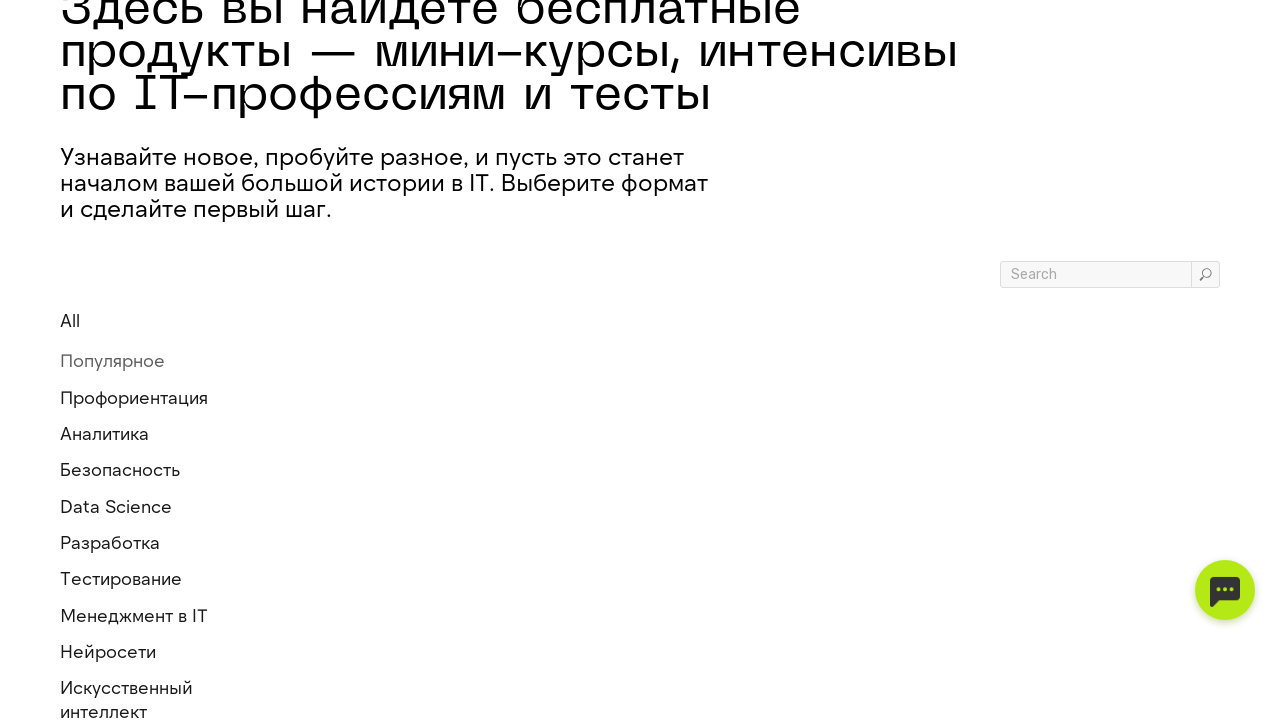

Waited for page to finish loading after applying Popular filter
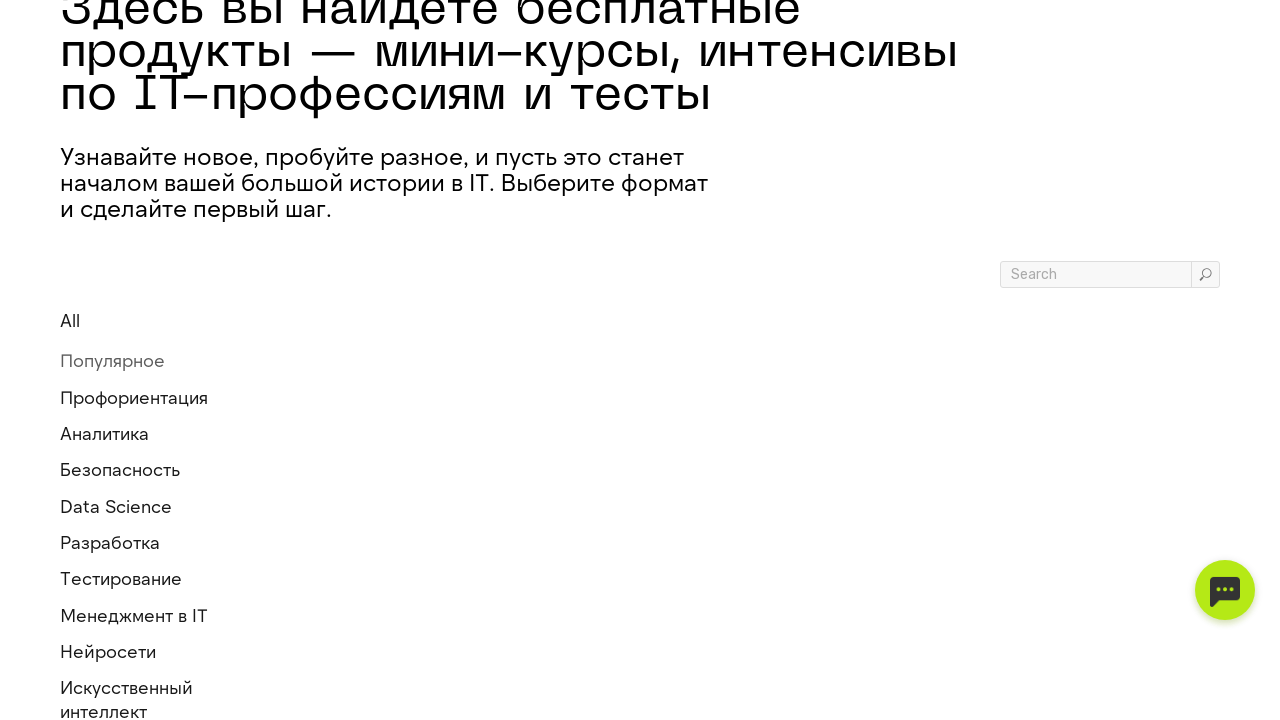

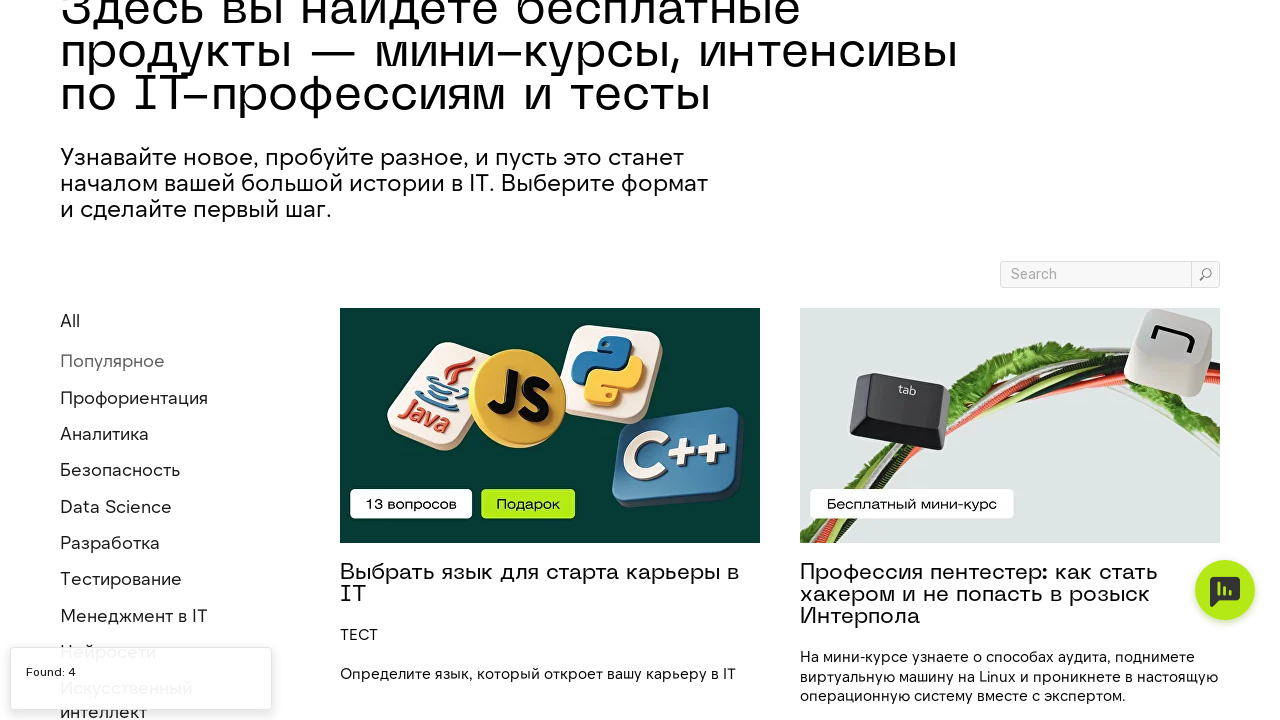